Tests radio button functionality on SpiceJet website by clicking the "Family & Friends" option and verifying its selection state

Starting URL: https://www.spicejet.com/

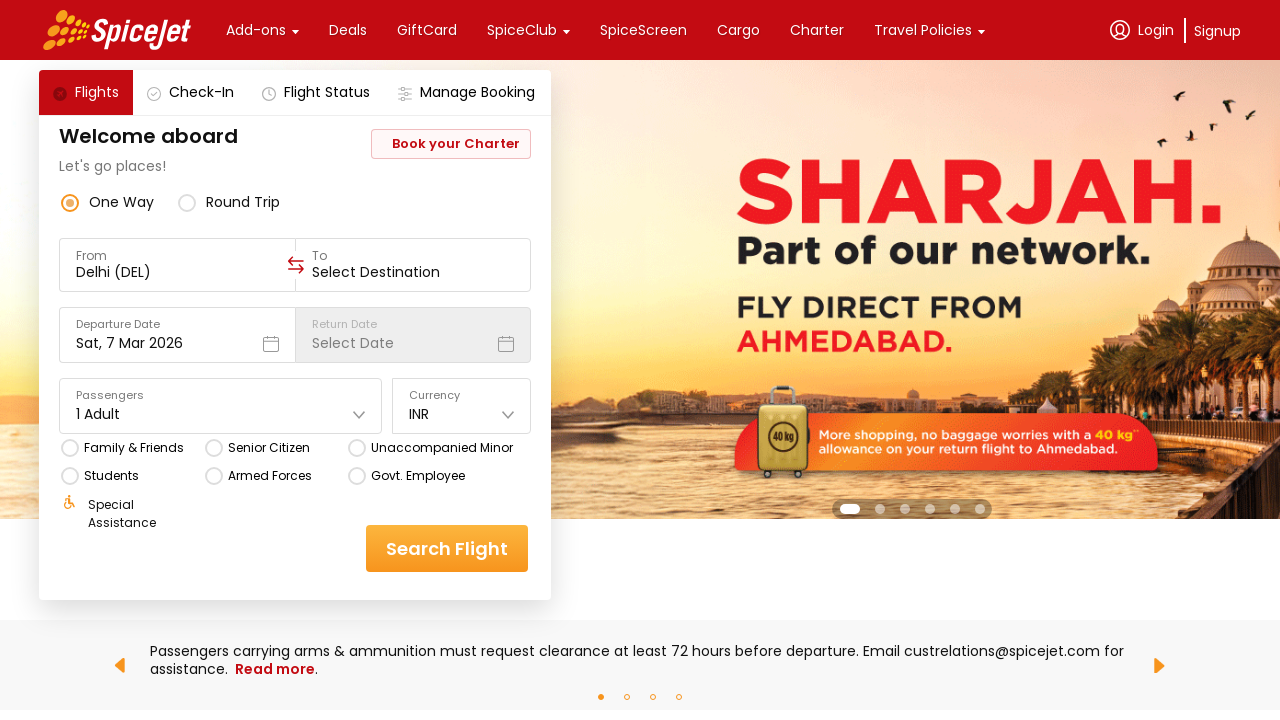

Waited for 'Family & Friends' radio button option to be visible
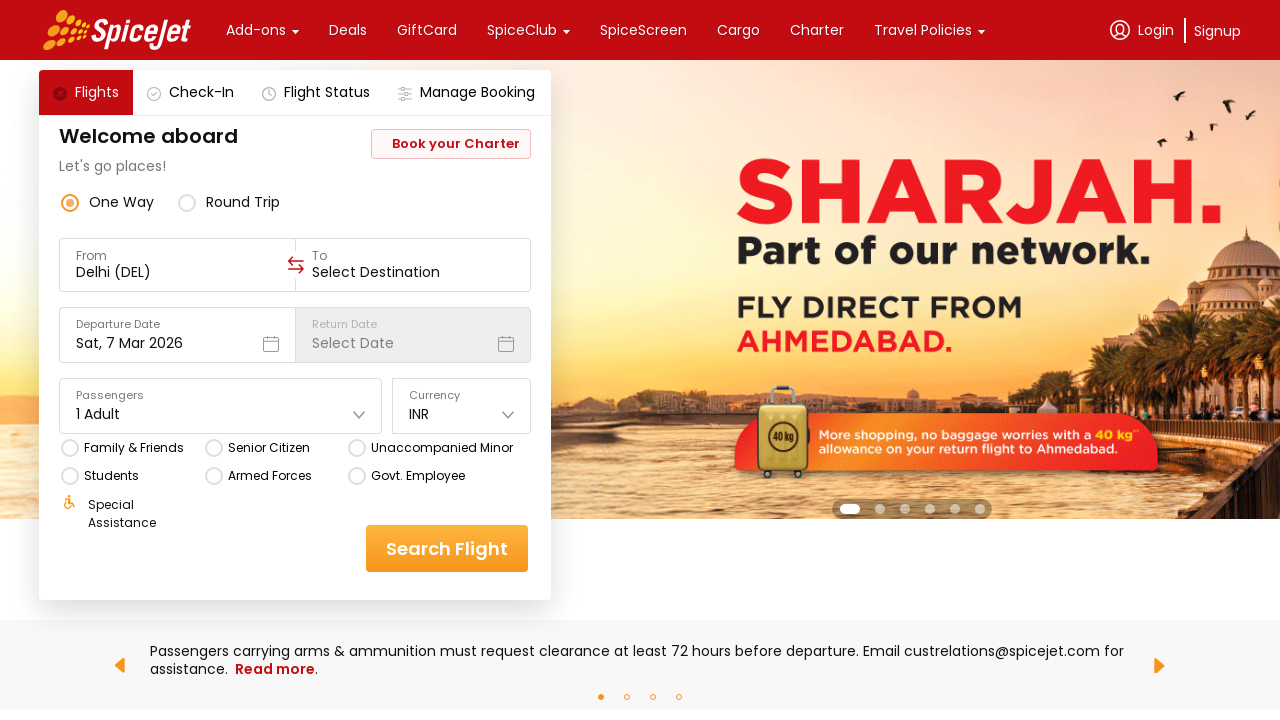

Located the 'Family & Friends' radio button option
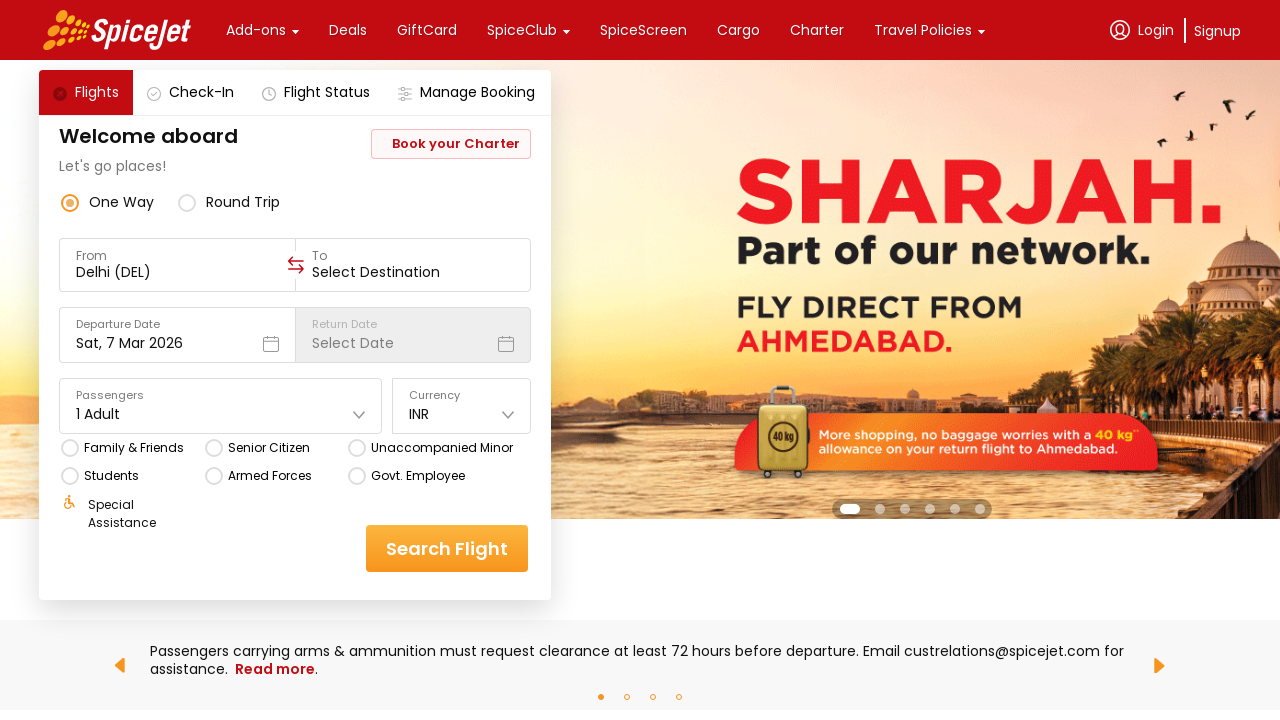

Checked initial selection state of 'Family & Friends' radio button
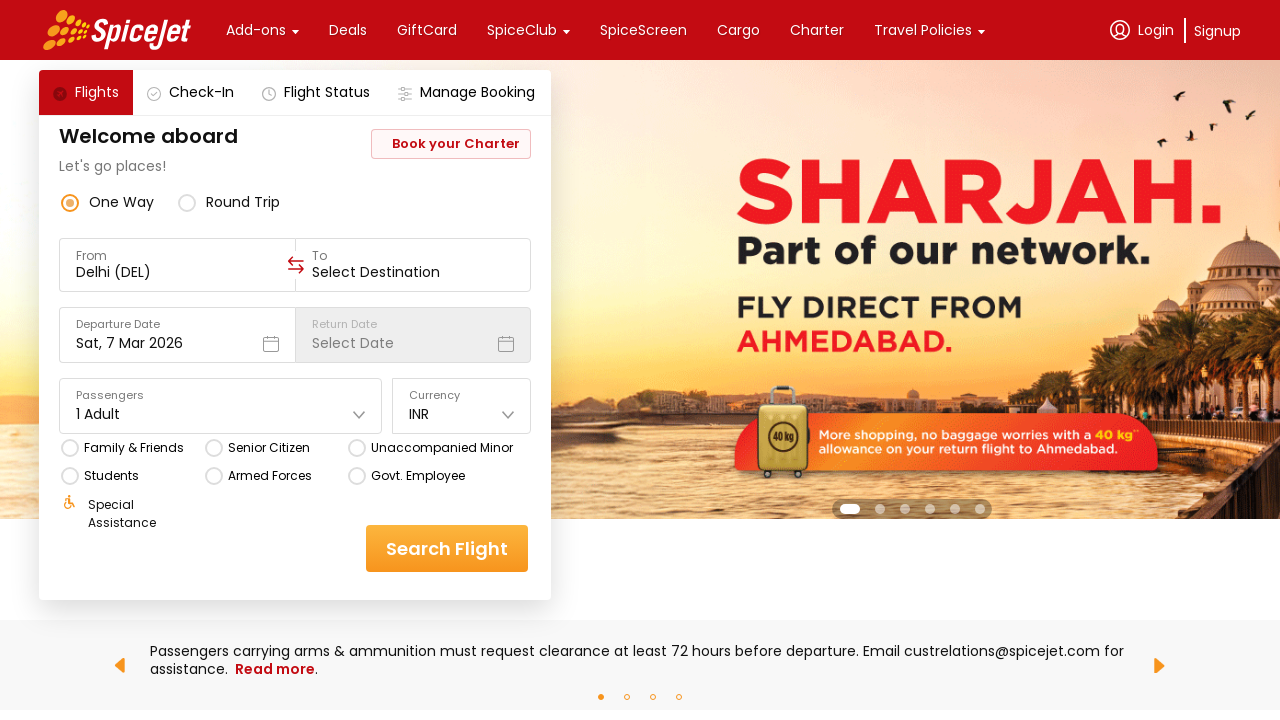

Clicked on 'Family & Friends' radio button option at (134, 448) on xpath=//*[contains(text(),'Family & Friends')]
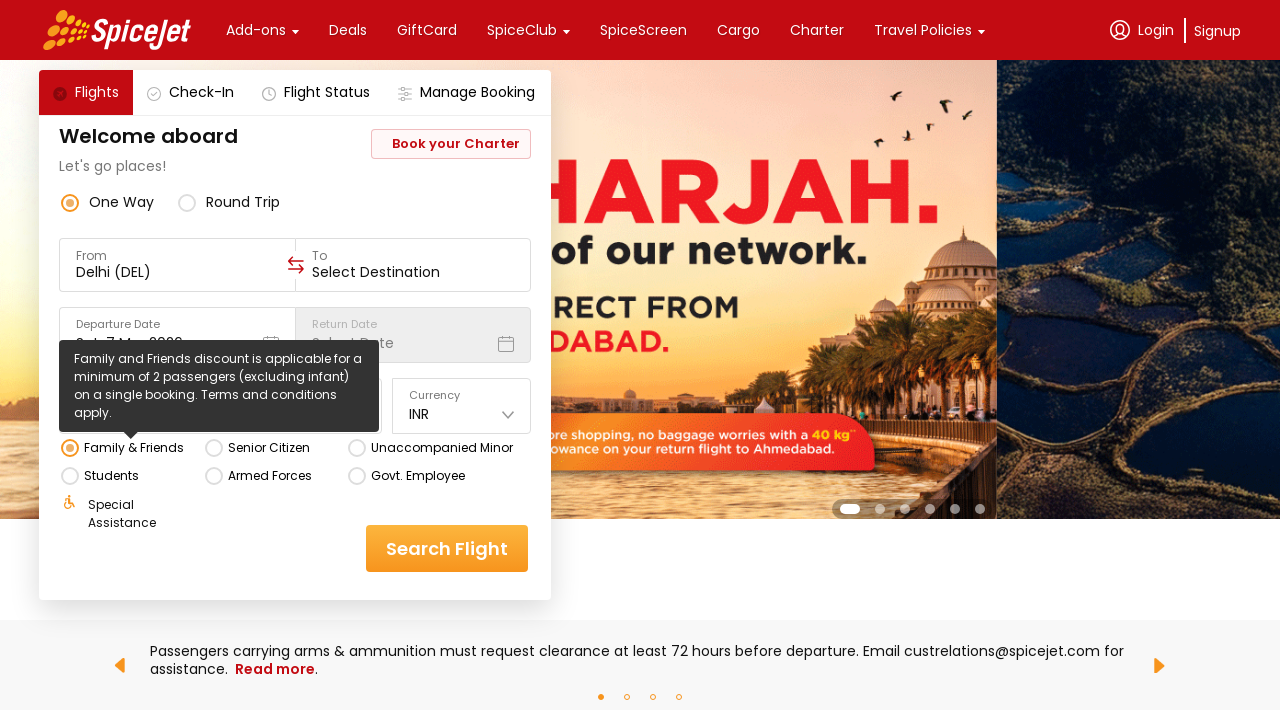

Waited 2 seconds for click action to take effect
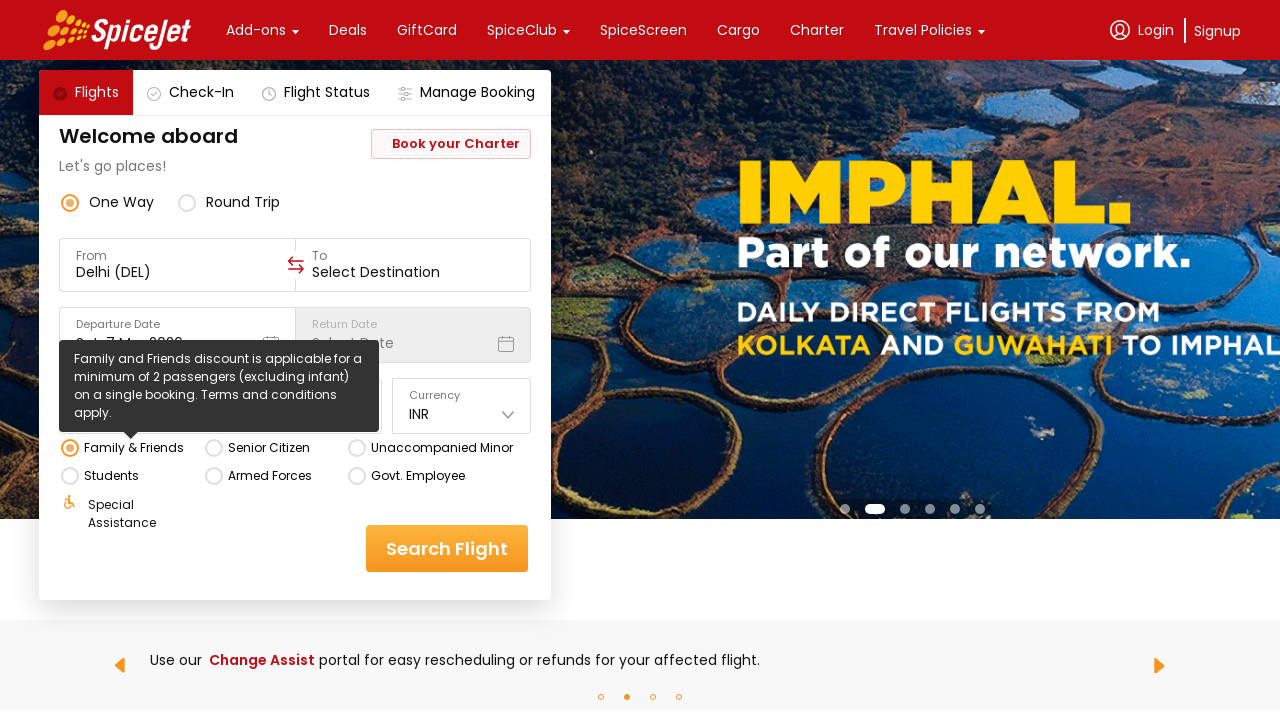

Verified 'Family & Friends' option has been clicked and selected
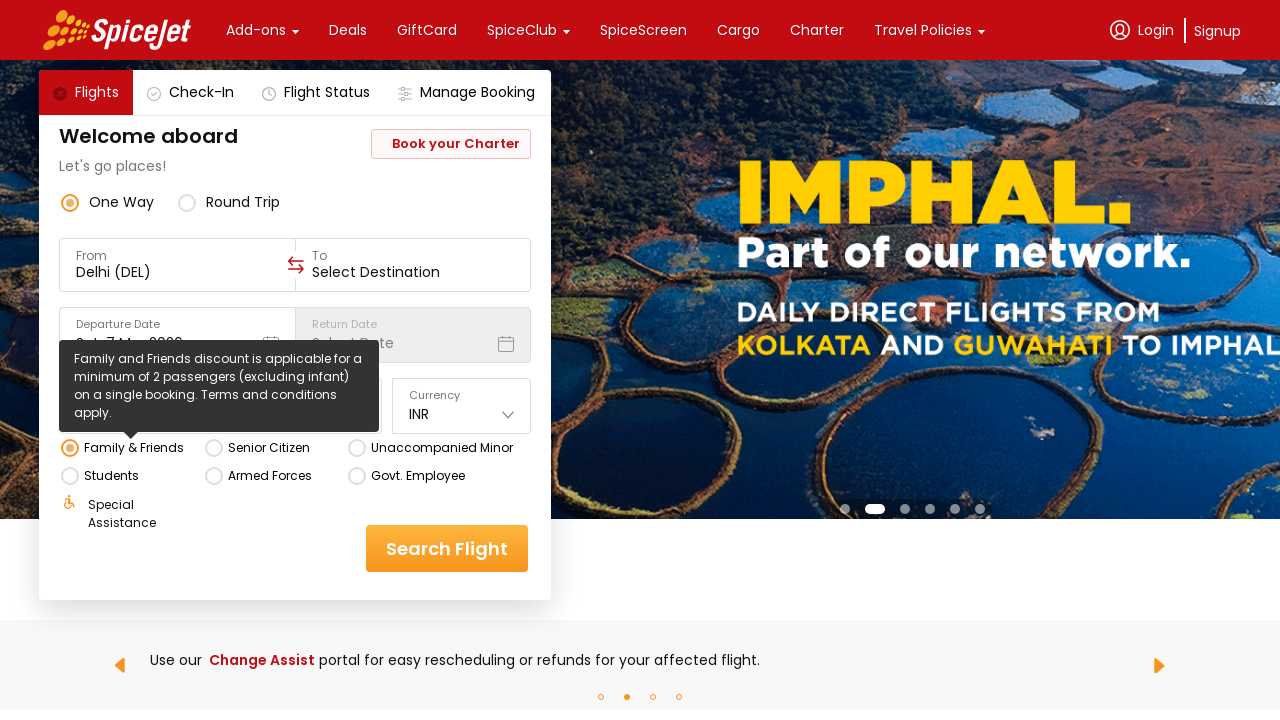

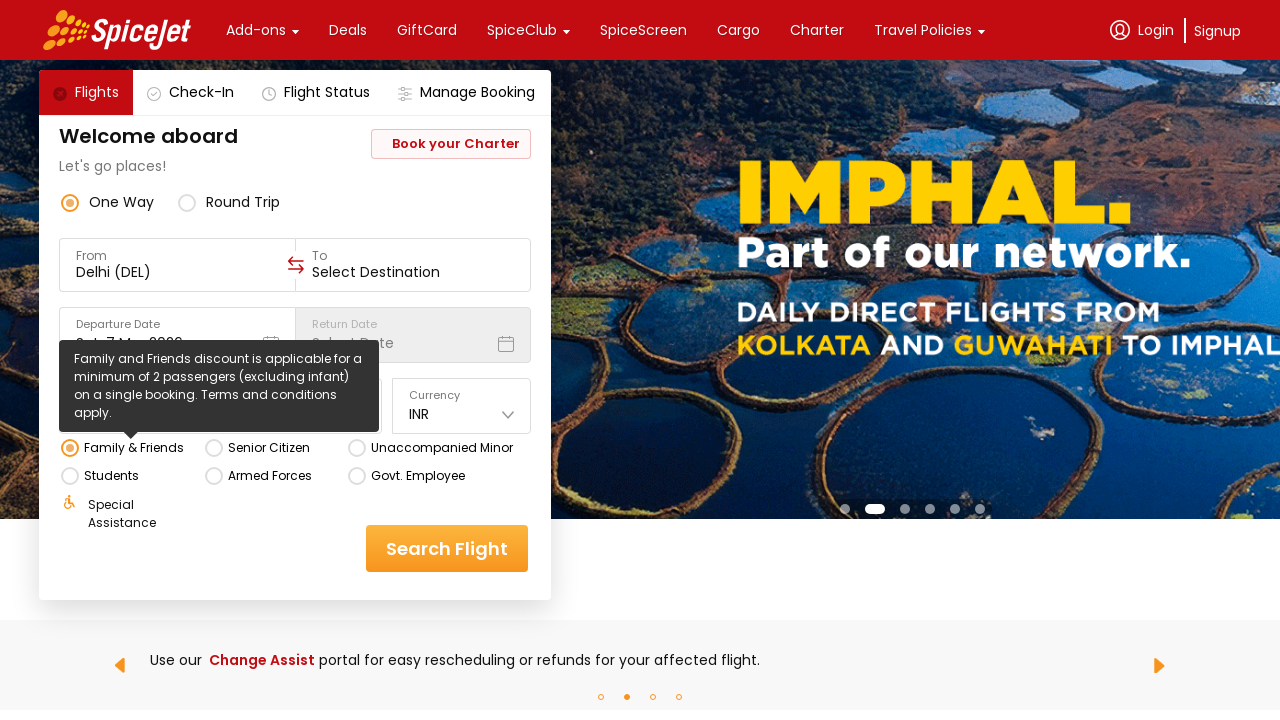